Tests different scroll methods on W3Schools JavaScript page by scrolling up/down using scrollBy, then scrolling to specific elements using scrollIntoView and clicking on them.

Starting URL: https://www.w3schools.com/js/

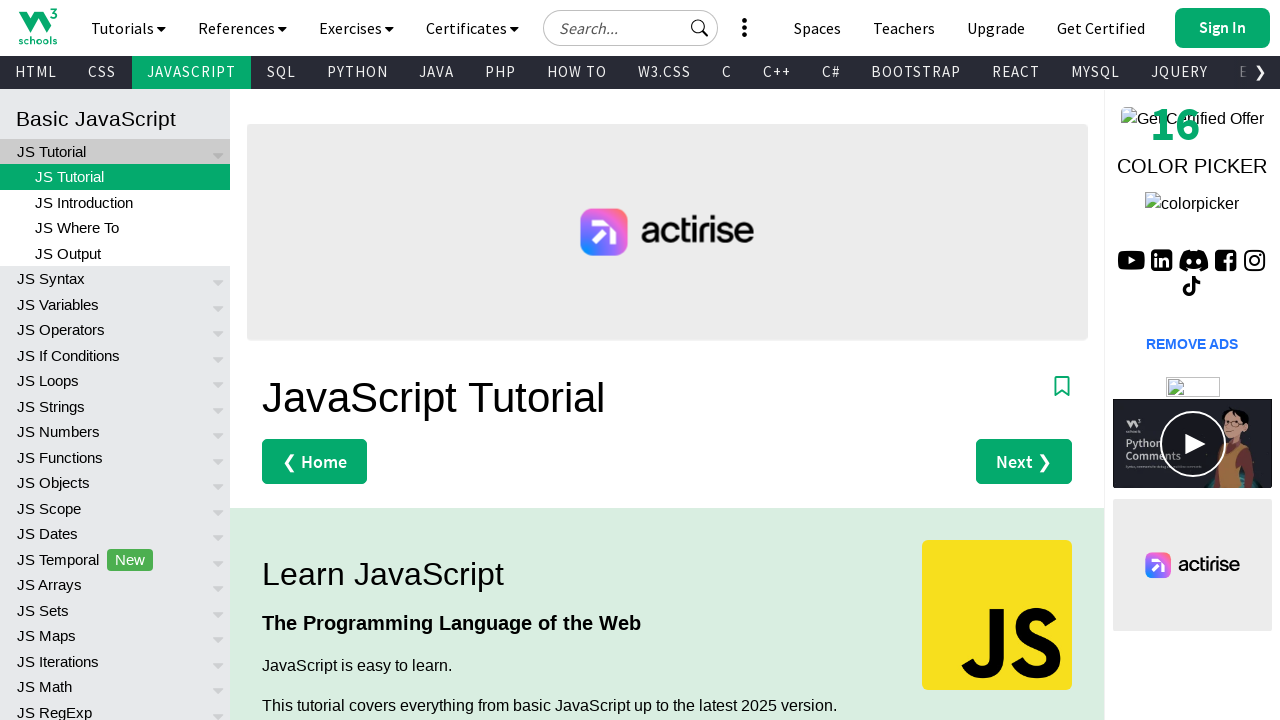

Scrolled down 5000 pixels using scrollBy
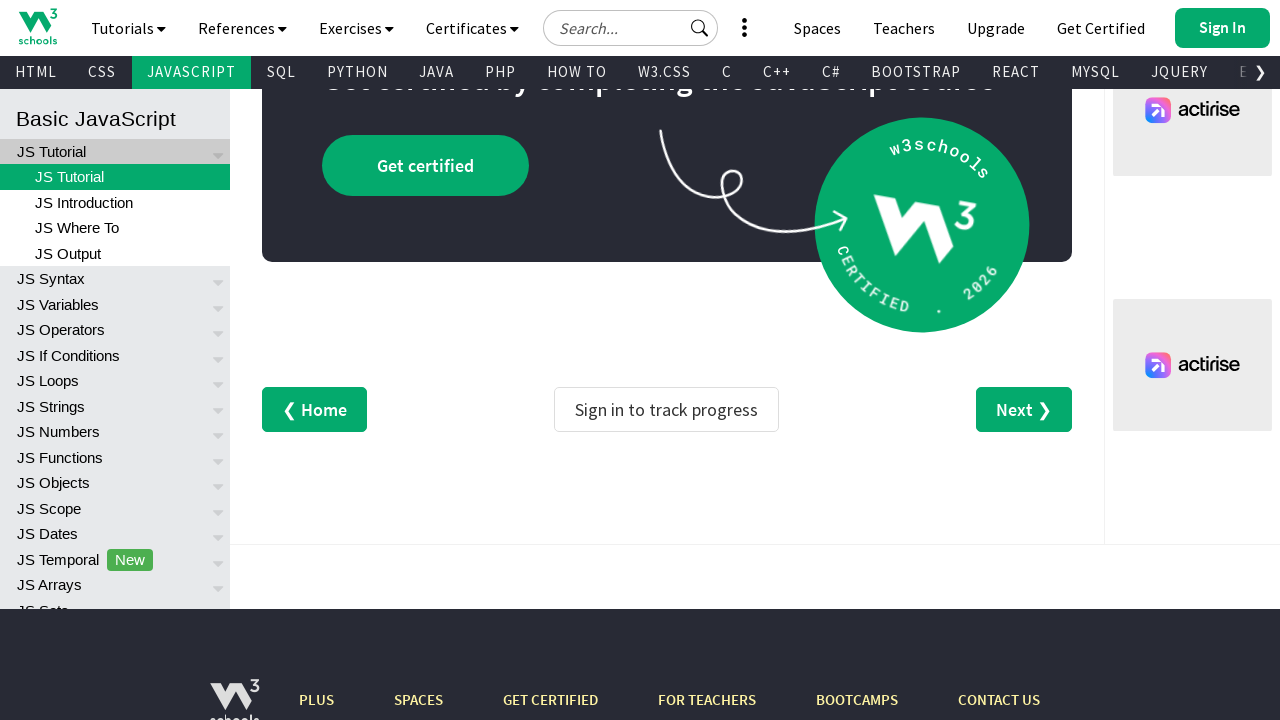

Waited 1000ms for scroll animation to complete
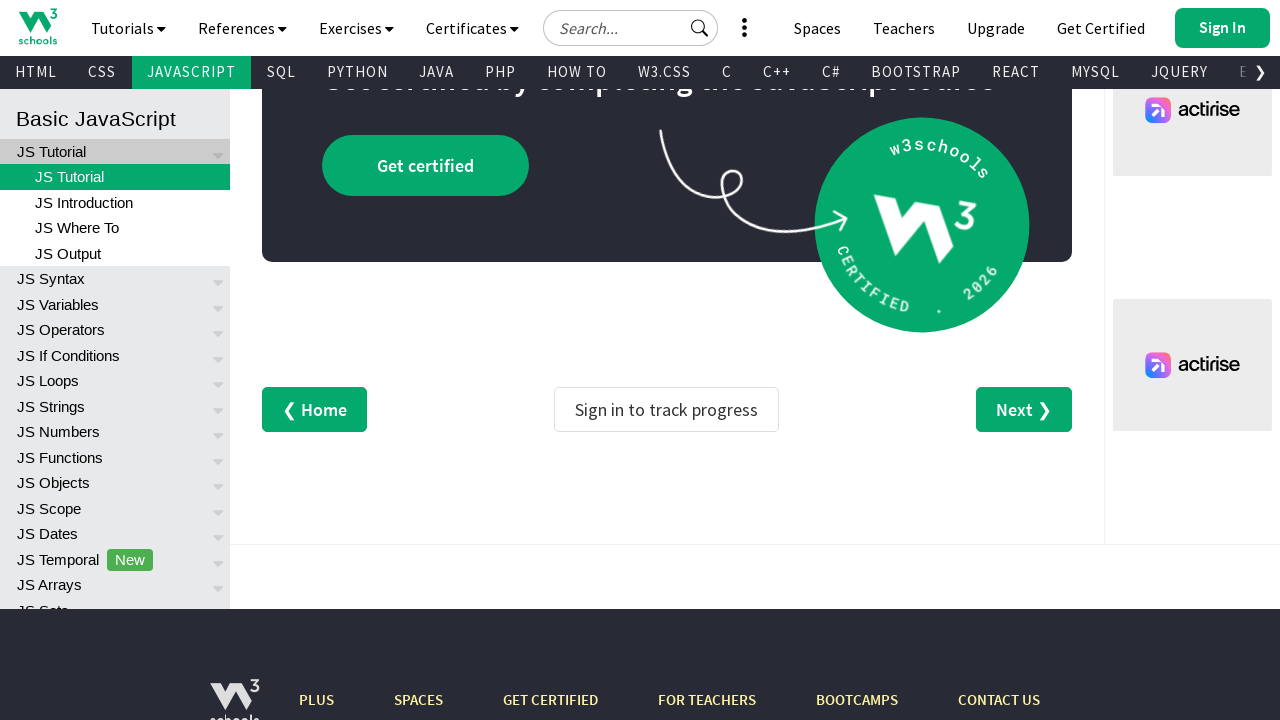

Scrolled back up 5000 pixels using scrollBy
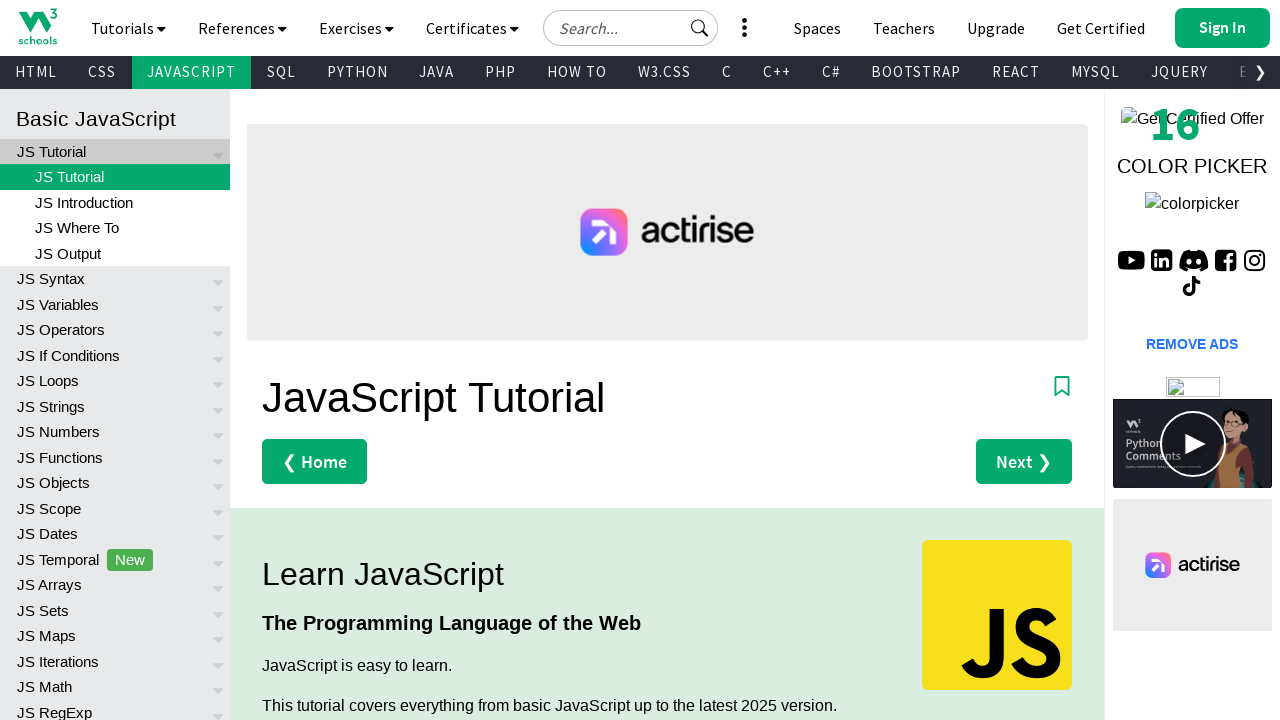

Located 'Complete JavaScript Reference' link element
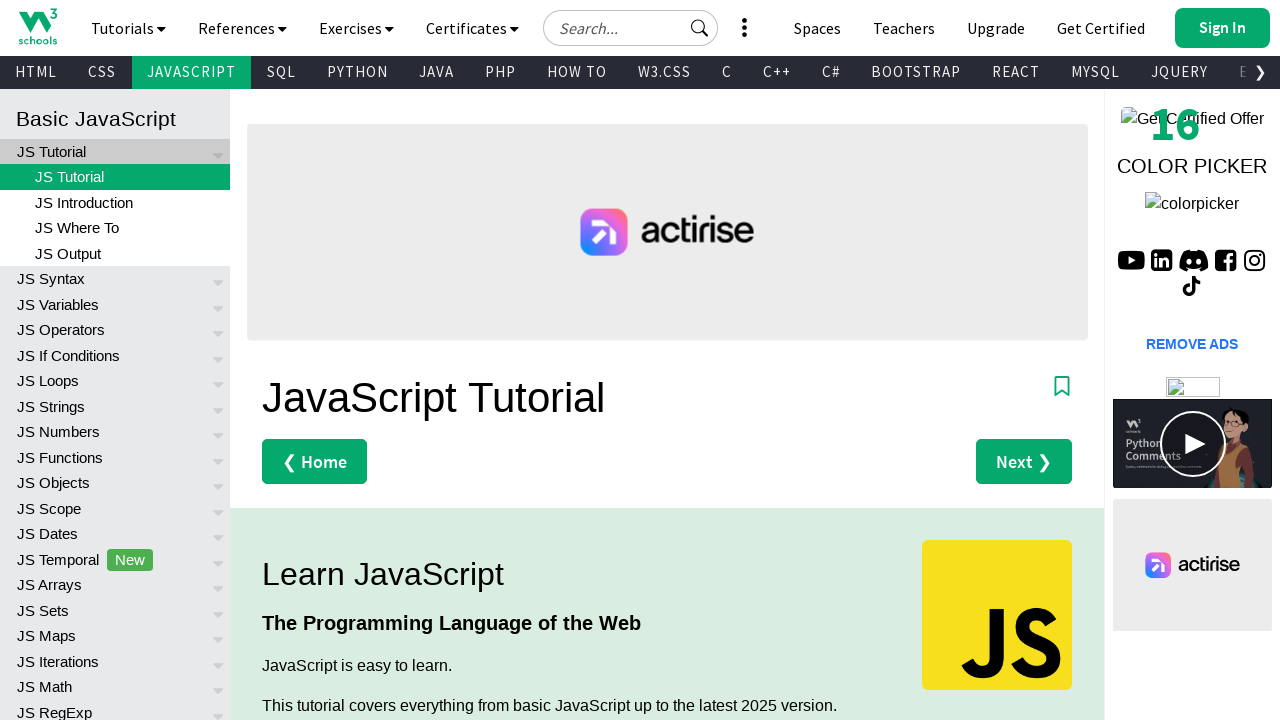

Scrolled 'Complete JavaScript Reference' link into view
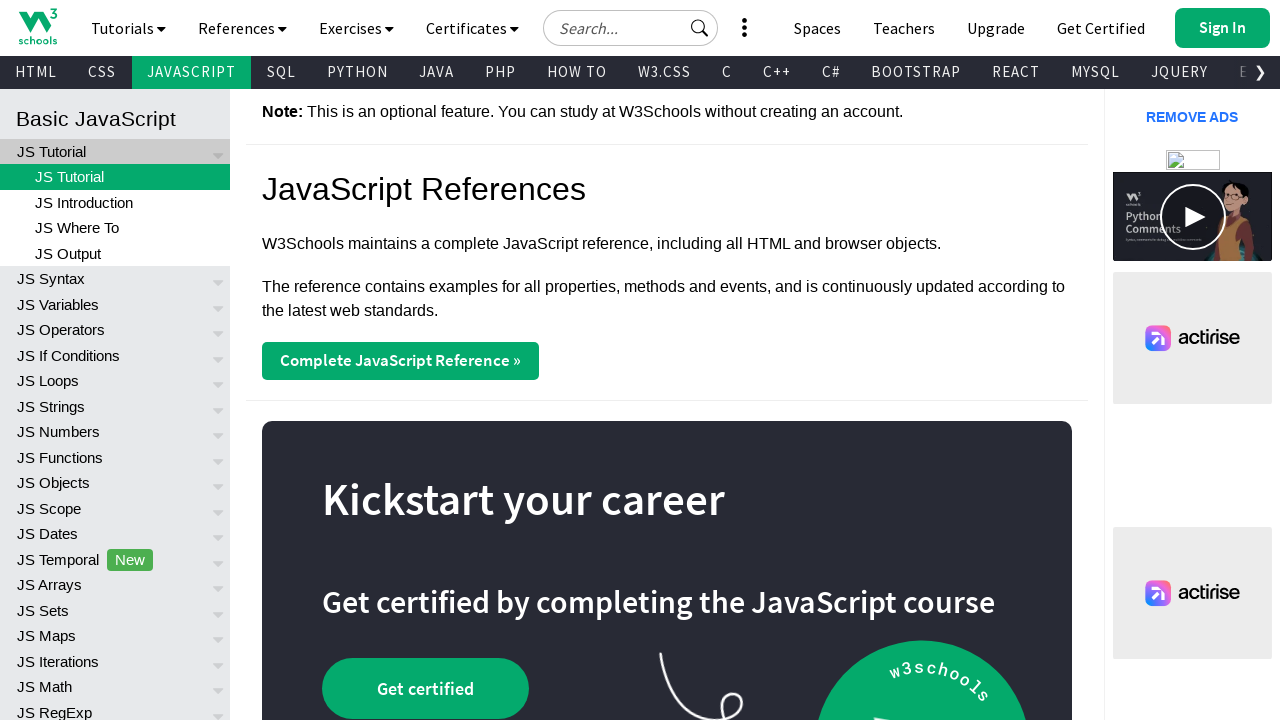

Adjusted scroll position up by 100 pixels
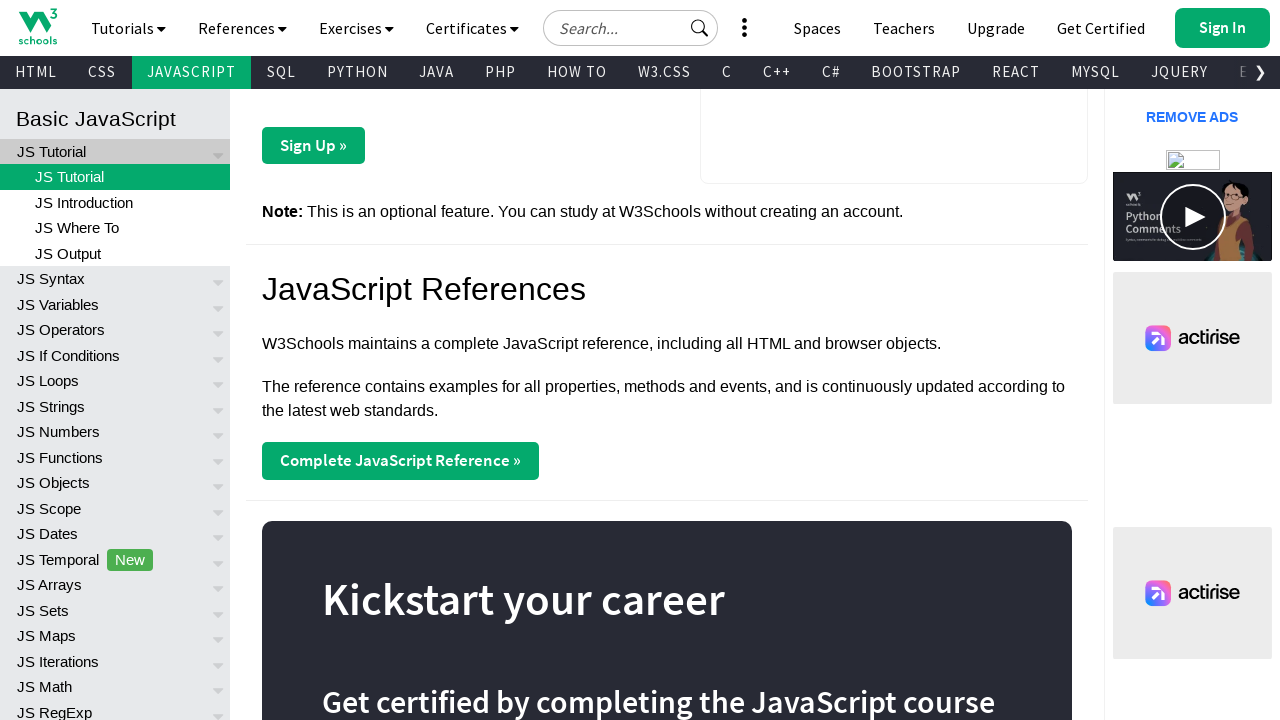

Waited 1000ms before clicking link
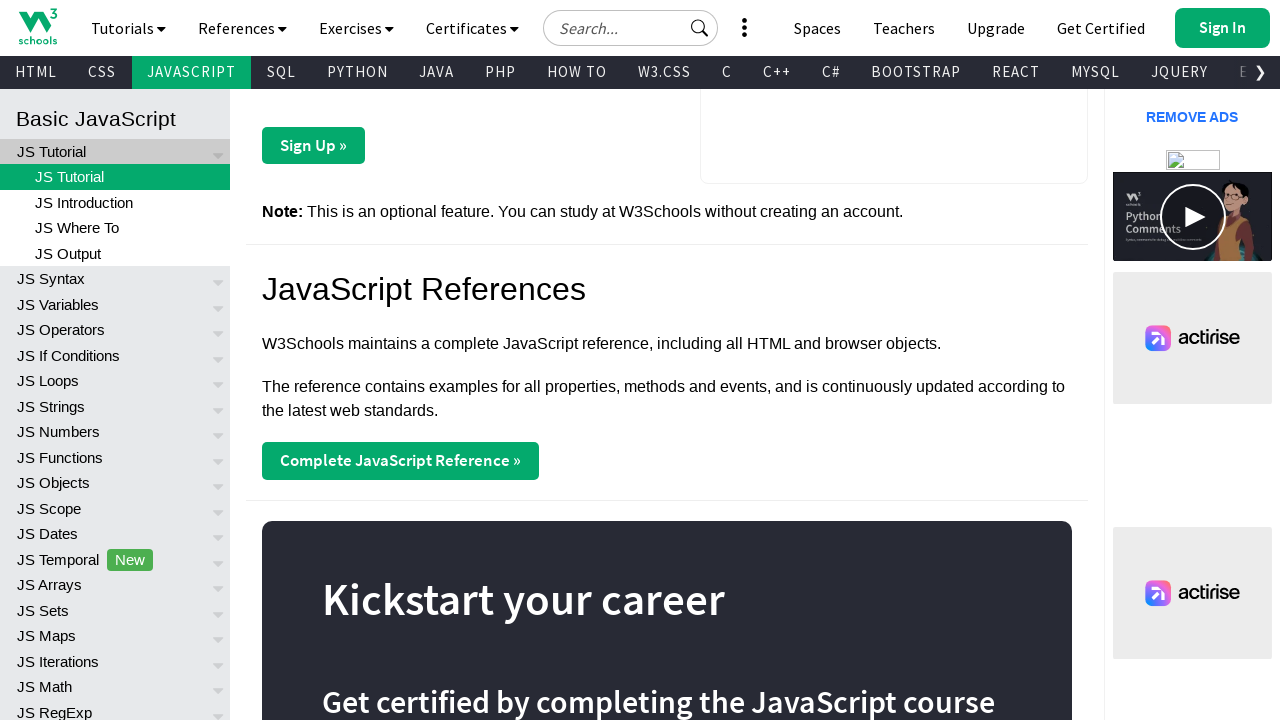

Clicked on 'Complete JavaScript Reference' link at (400, 461) on xpath=//a[contains(text(), 'Complete JavaScript Reference')] >> nth=0
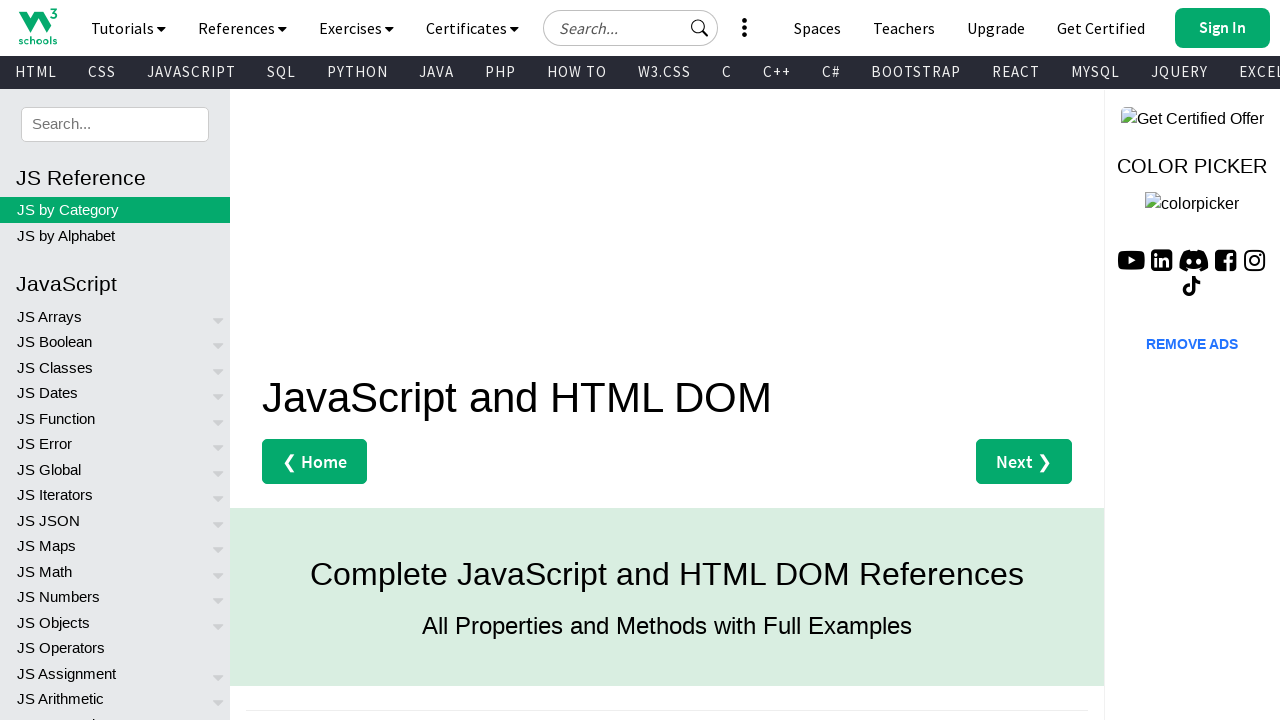

Waited for page to load after clicking reference link
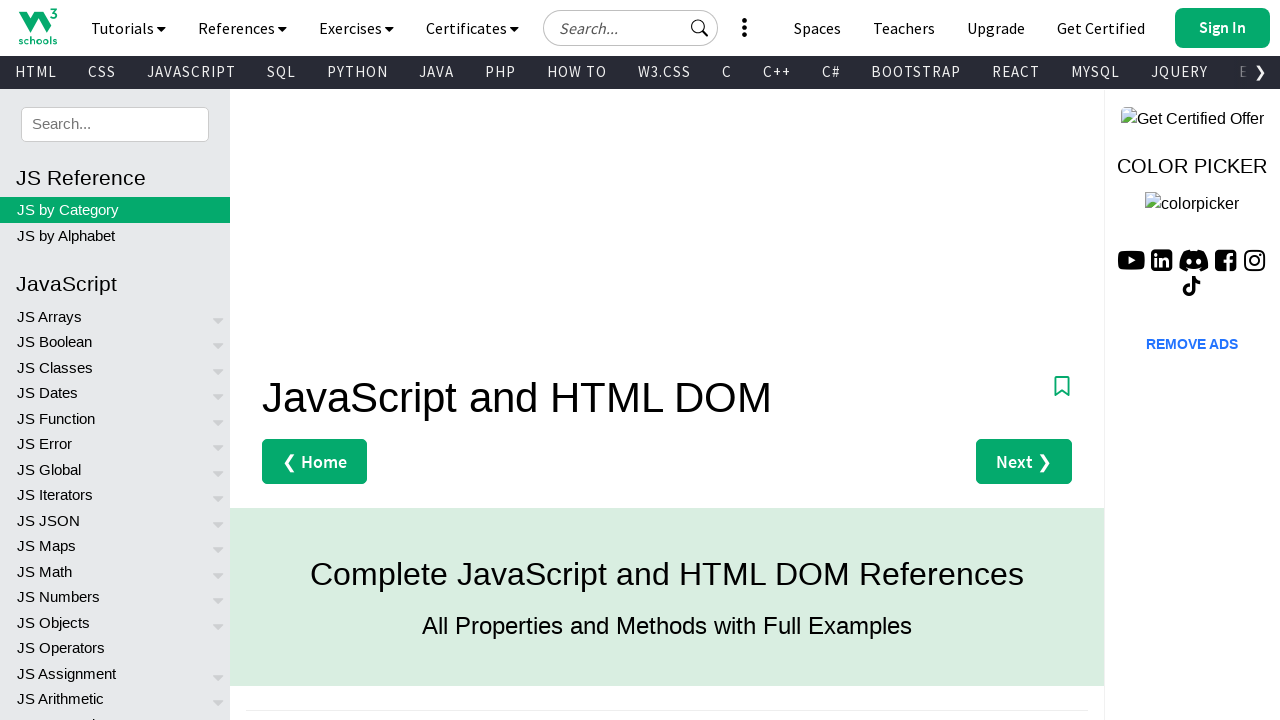

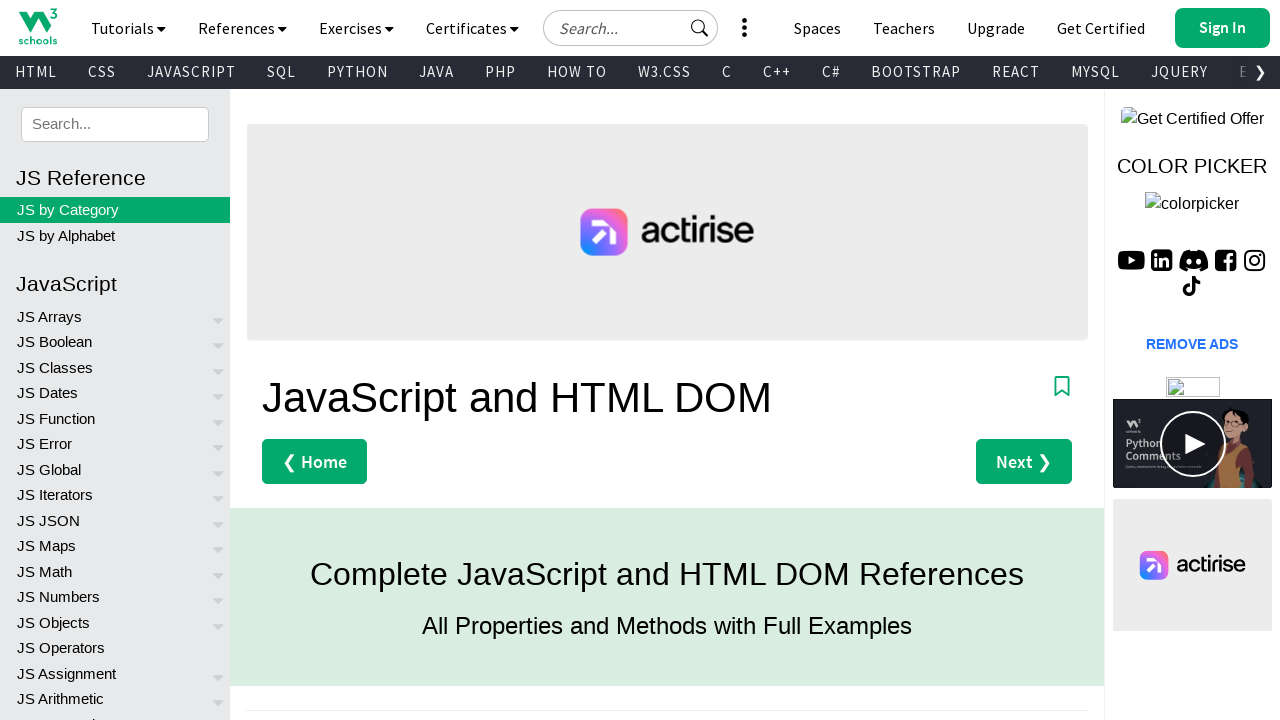